Tests dismissing error message by clicking X button

Starting URL: https://the-internet.herokuapp.com/

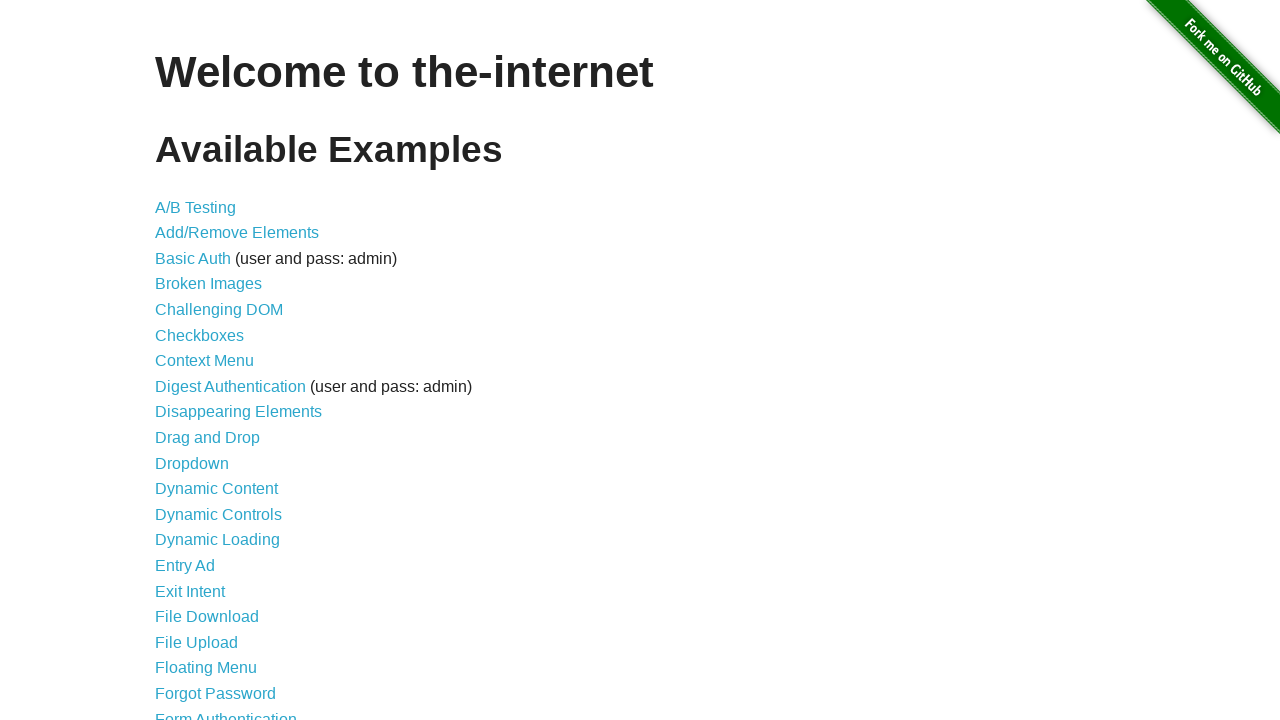

Clicked on Form Authentication link at (226, 712) on xpath=//a[text() = "Form Authentication"]
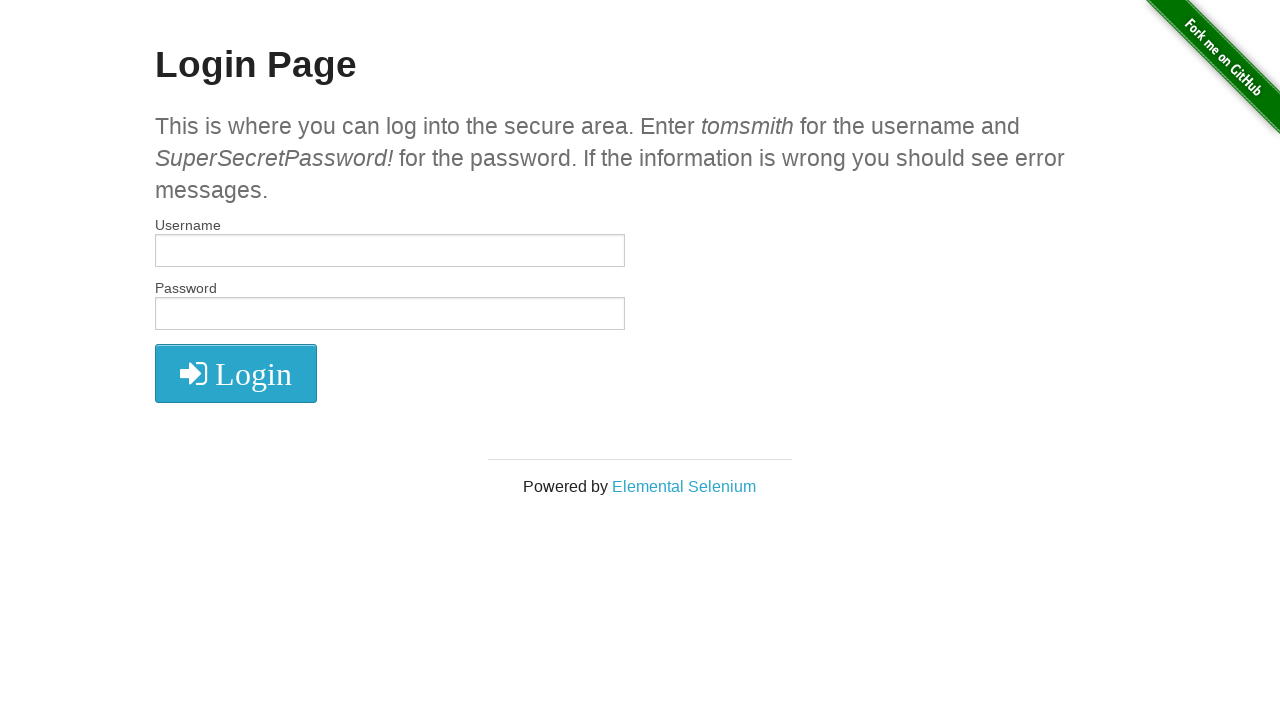

Clicked login button without credentials to trigger error message at (236, 374) on xpath=//button/i
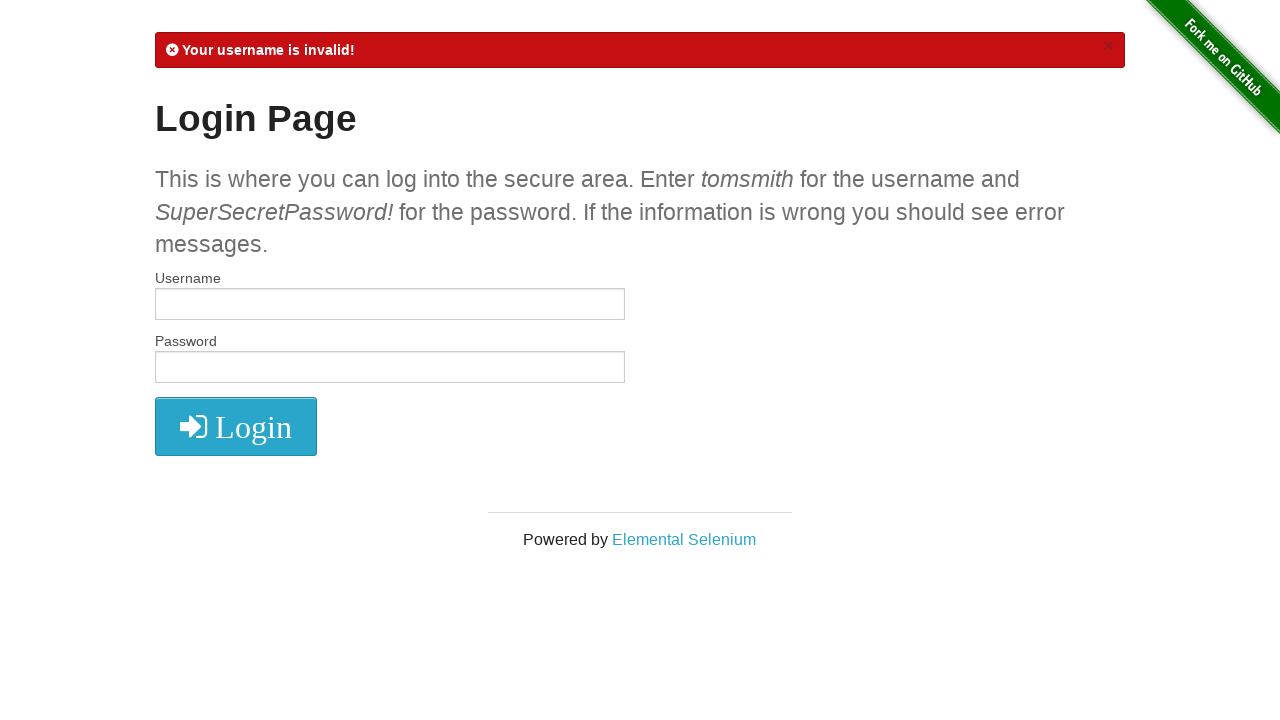

Clicked X button to dismiss error message at (1108, 46) on xpath=//a[@class="close"]
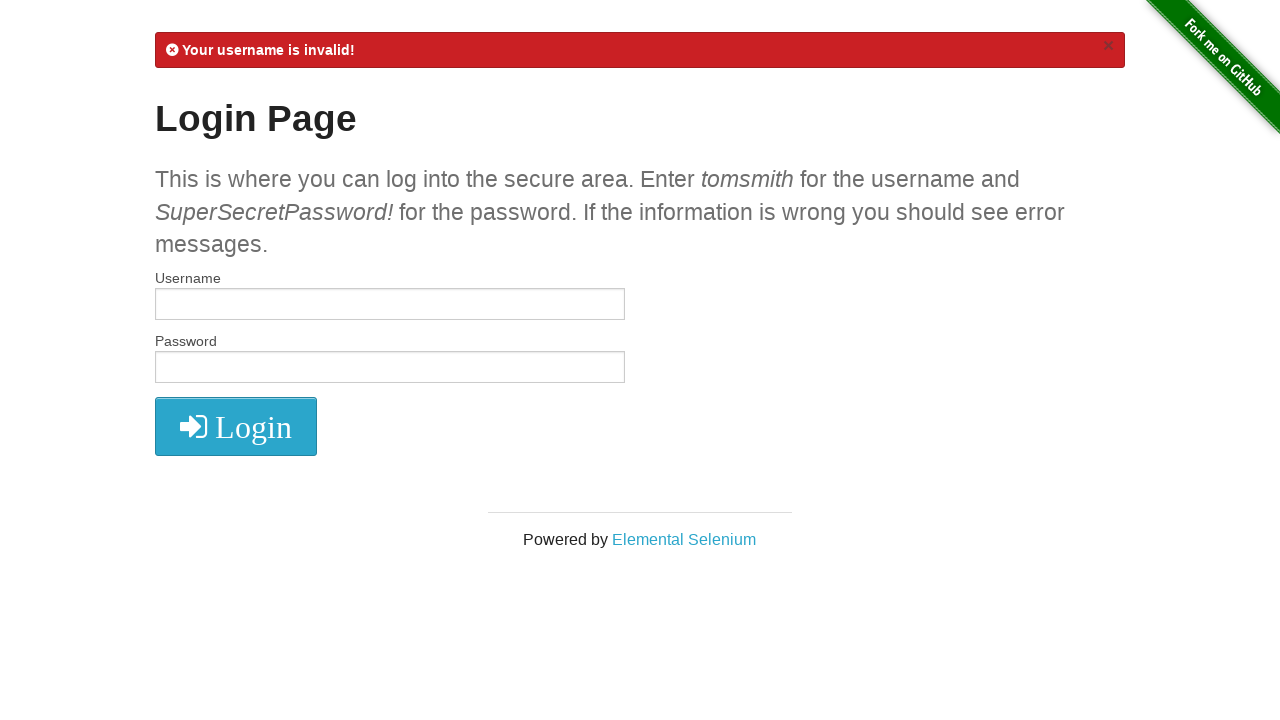

Located error message element
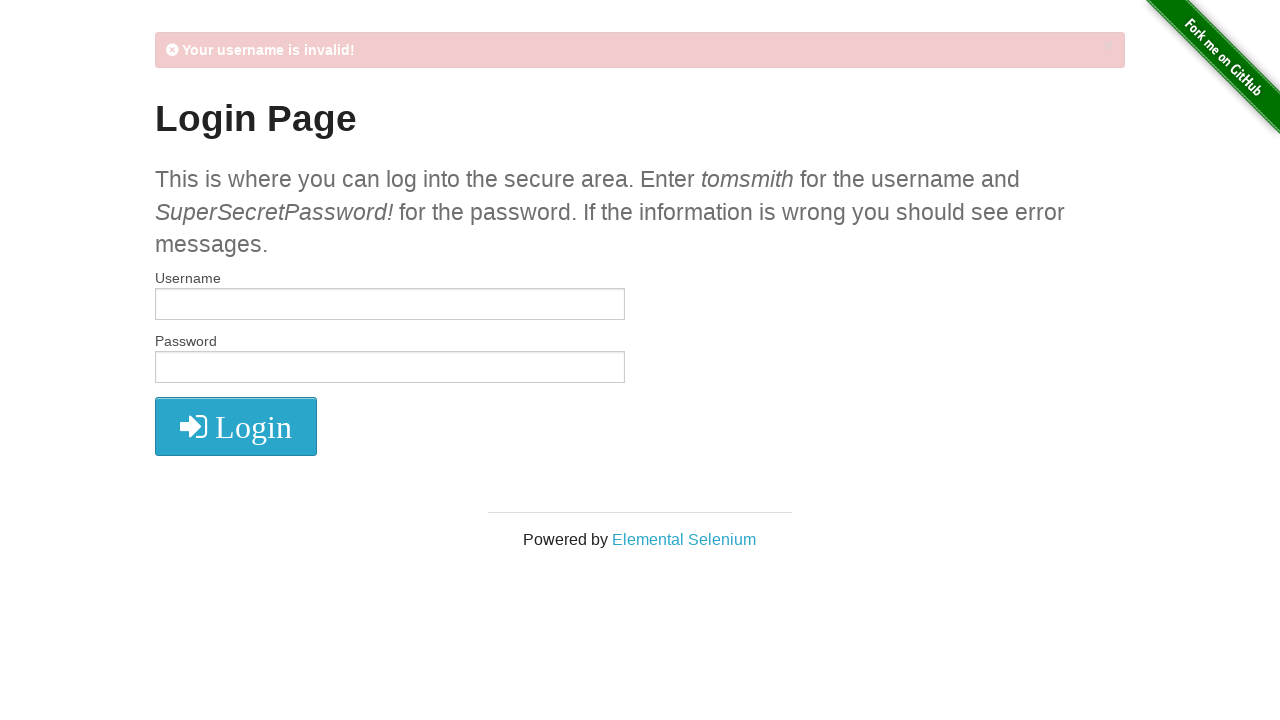

Verified that error message is no longer visible
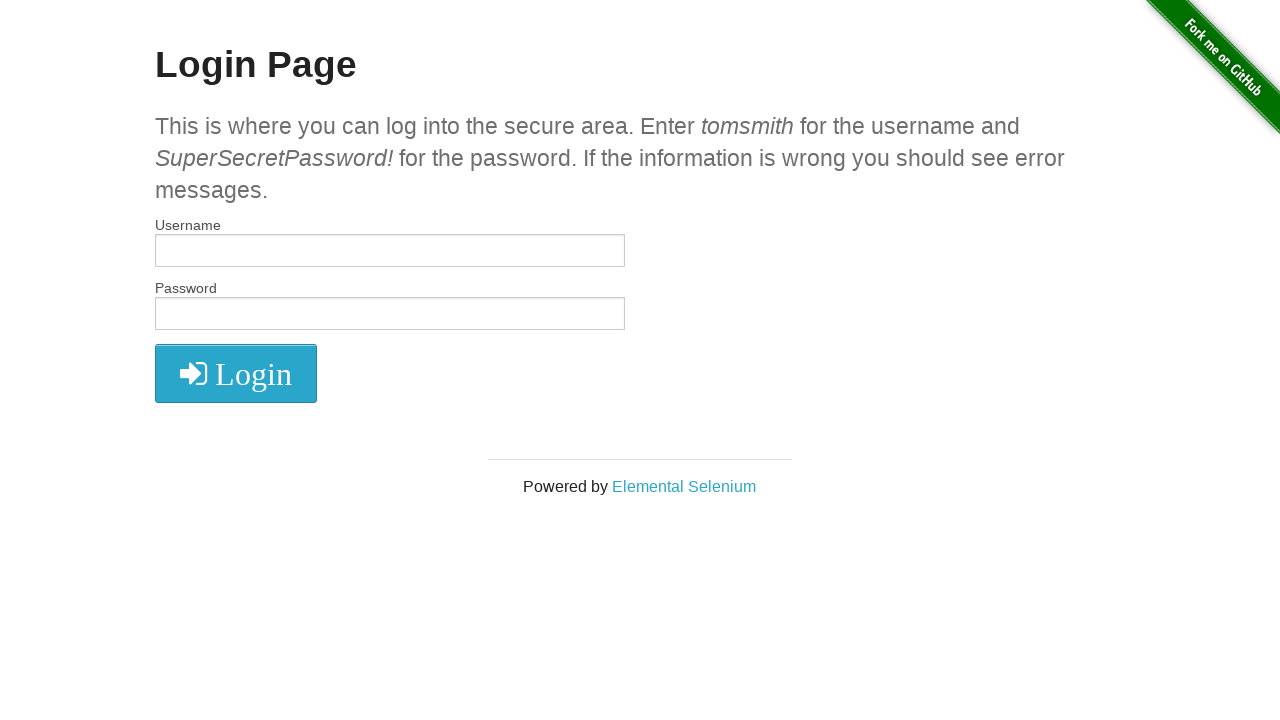

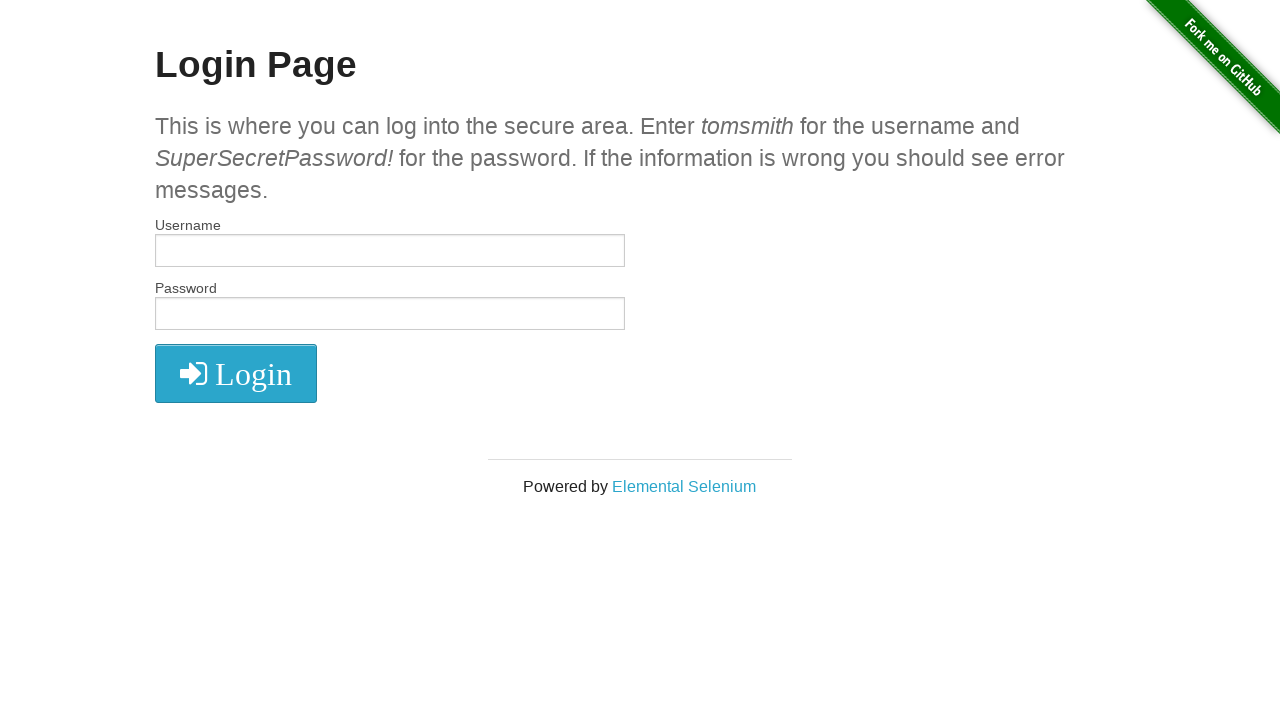